Tests file upload using filechooser event listener triggered by clicking the file input

Starting URL: https://davidwalsh.name/demo/multiple-file-upload.php

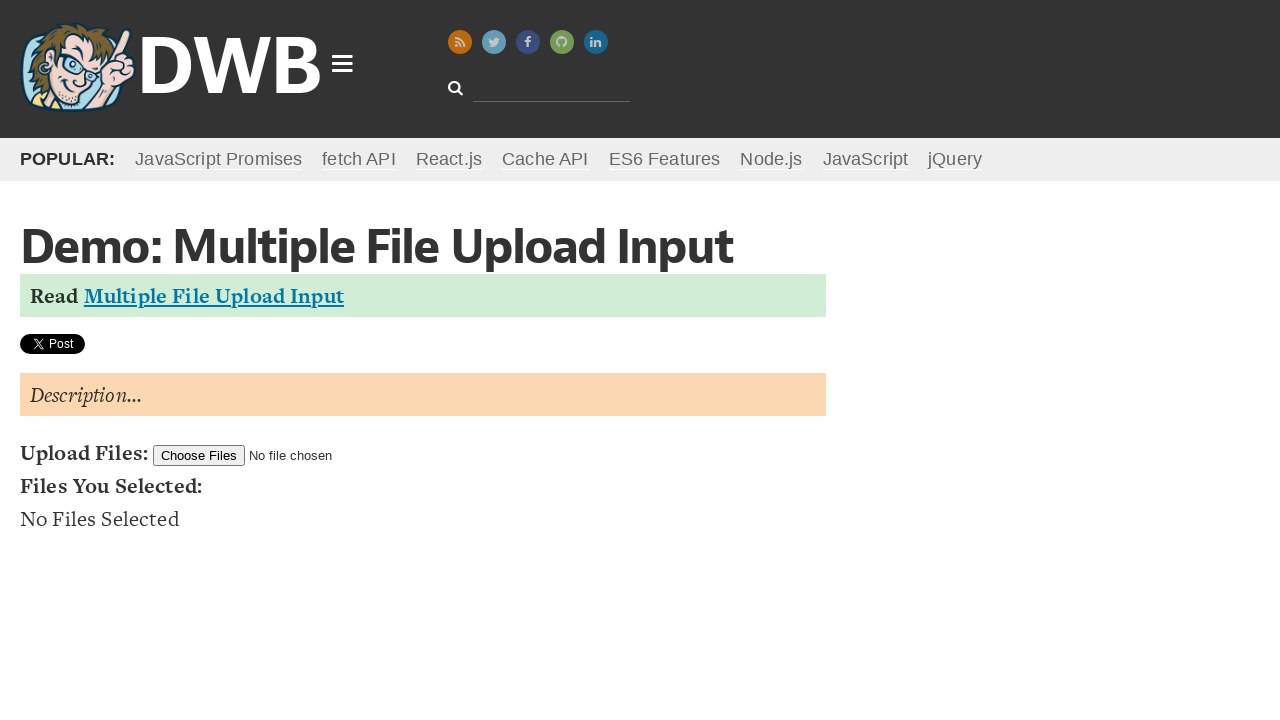

Waited for page to fully load (networkidle)
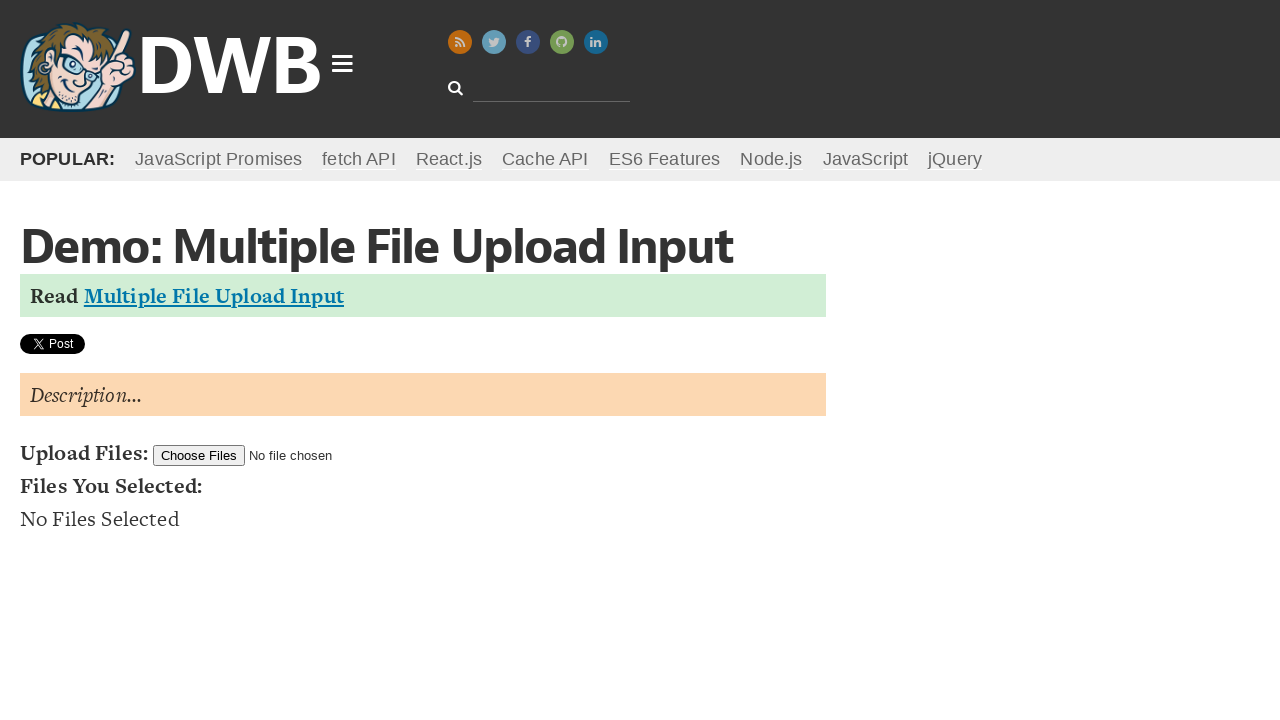

Clicked file input and opened file chooser dialog at (272, 455) on #filesToUpload
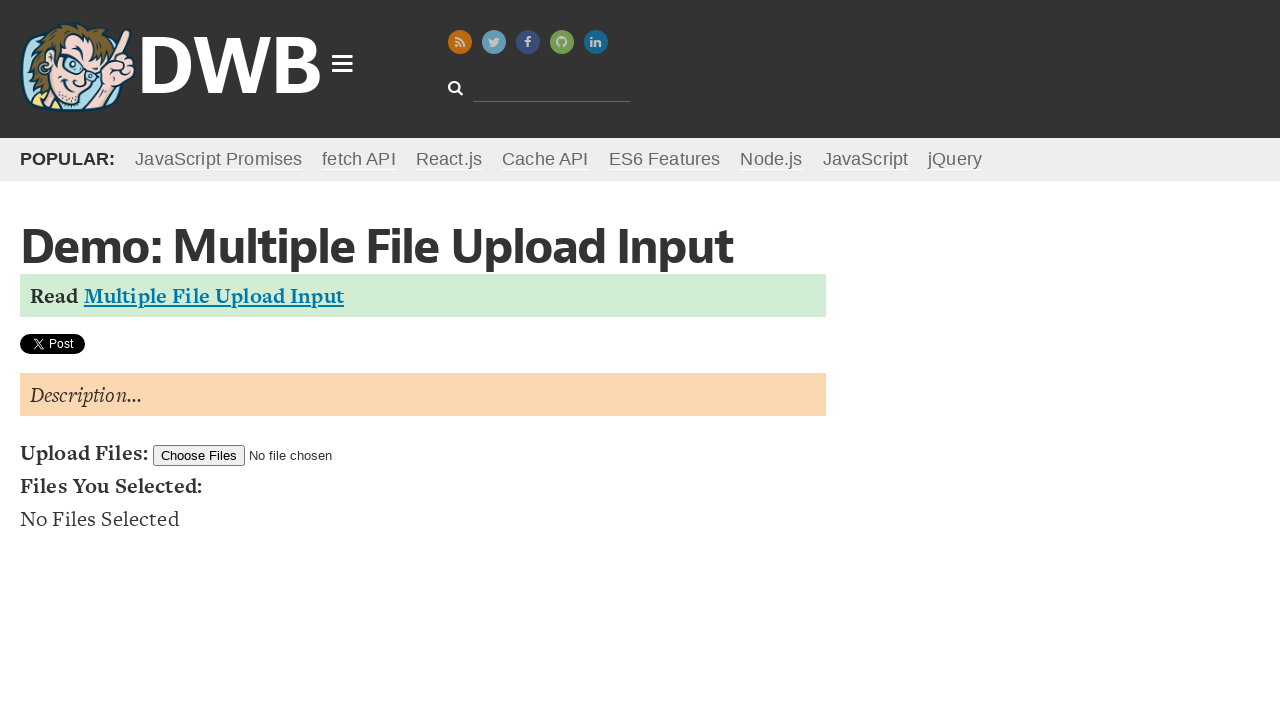

Set files for upload: upload1.js and upload2.ts
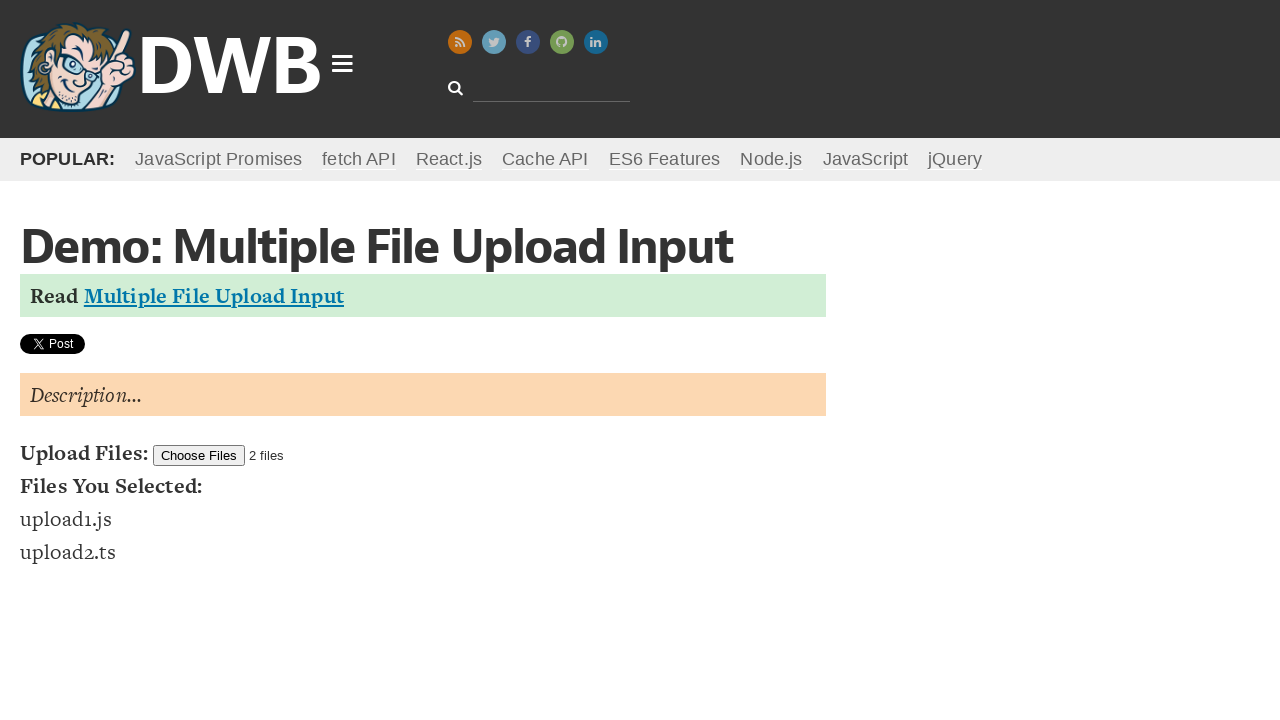

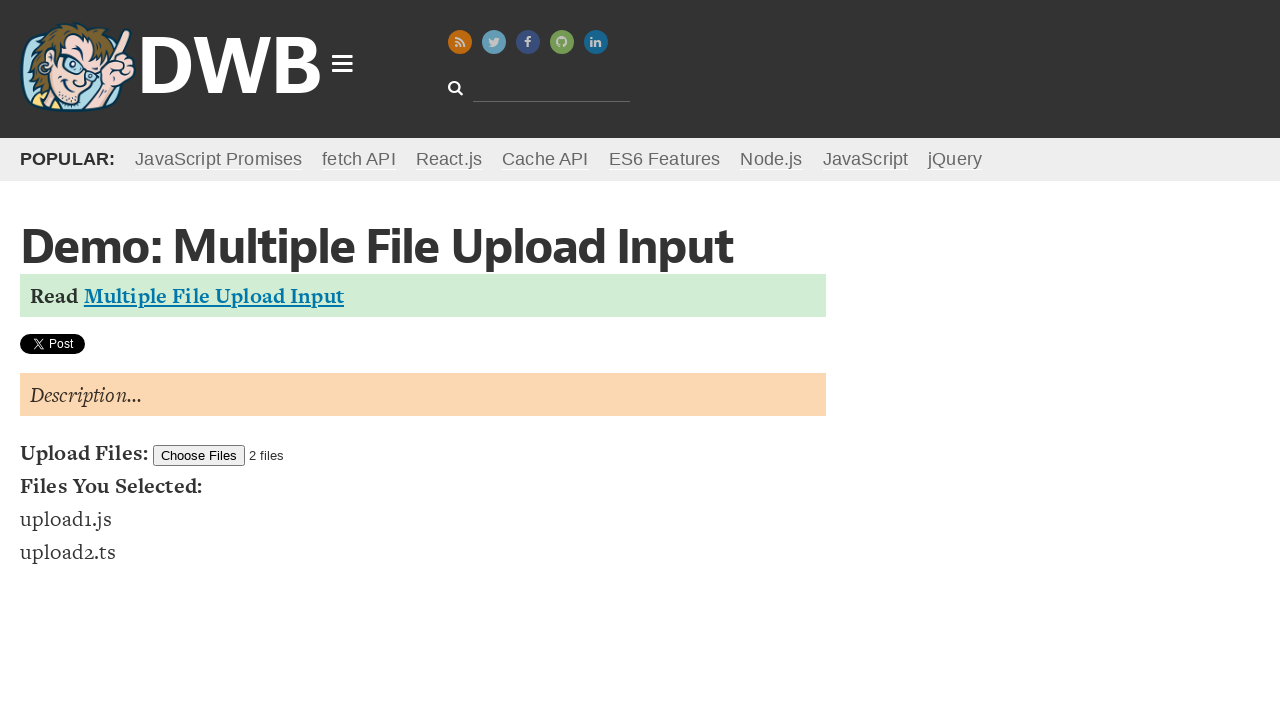